Tests that completed items are removed when clicking the clear completed button

Starting URL: https://demo.playwright.dev/todomvc

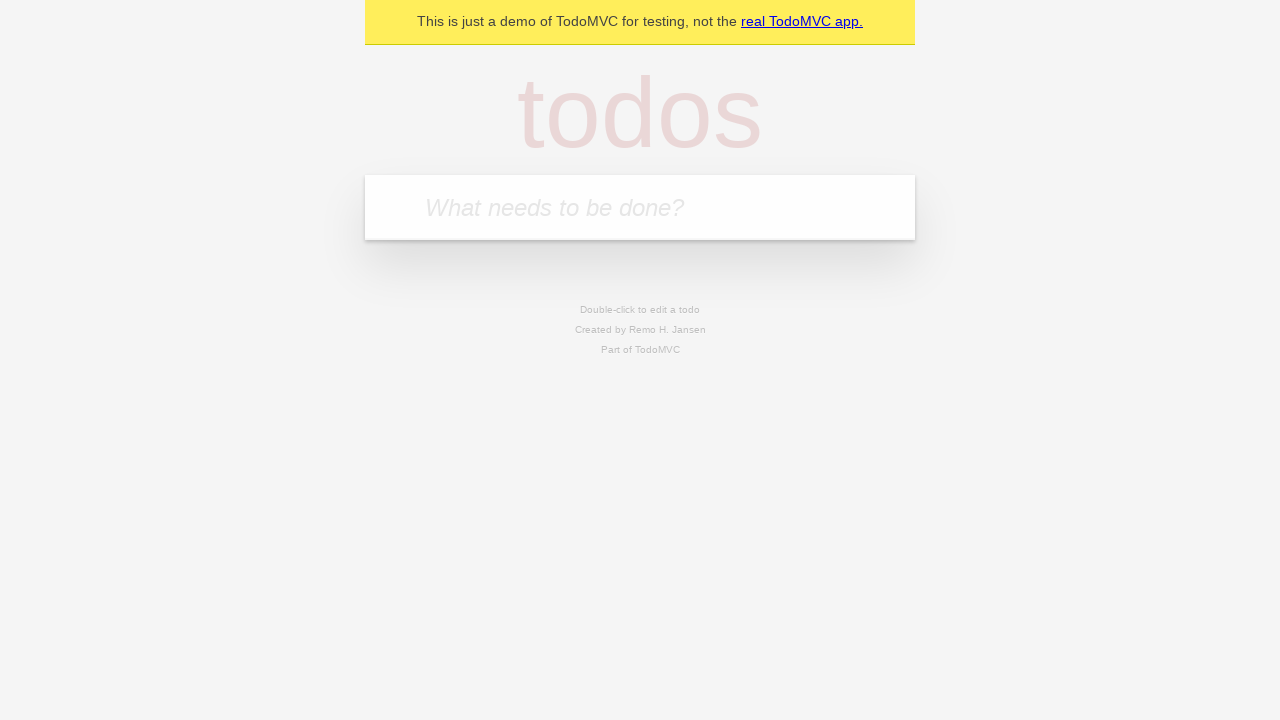

Filled new todo input with 'buy some cheese' on .new-todo
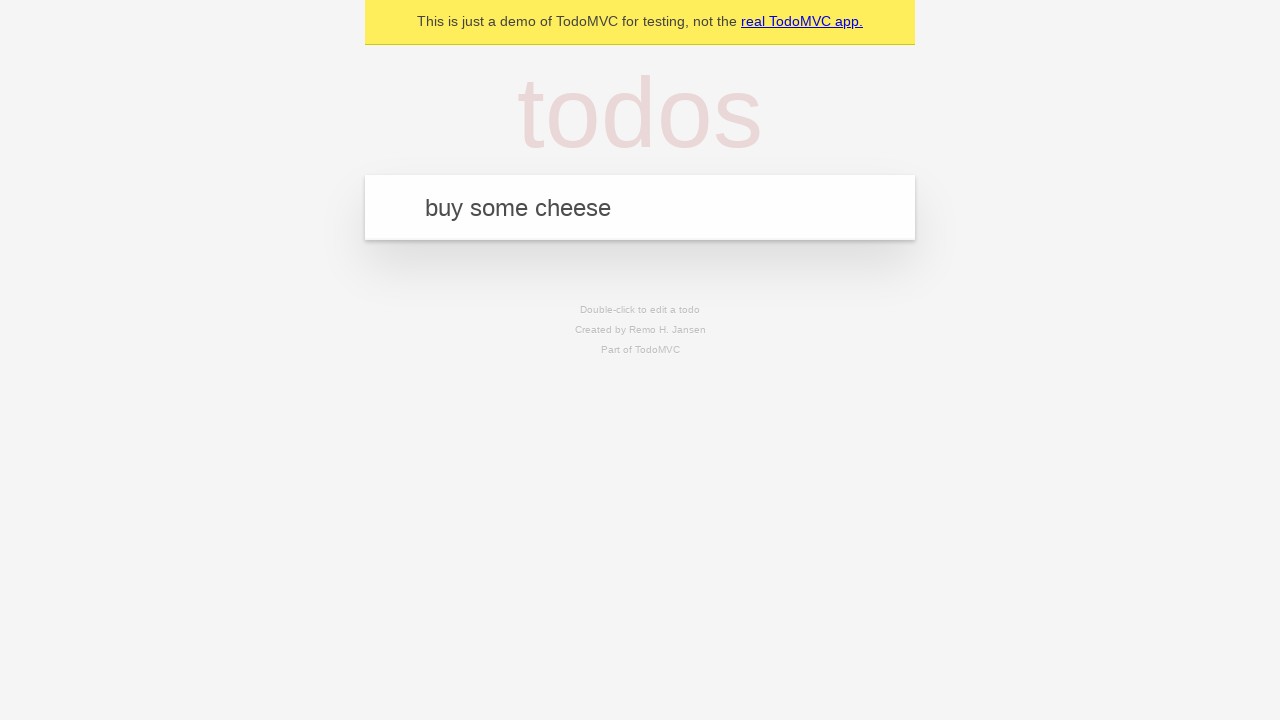

Pressed Enter to add first todo item on .new-todo
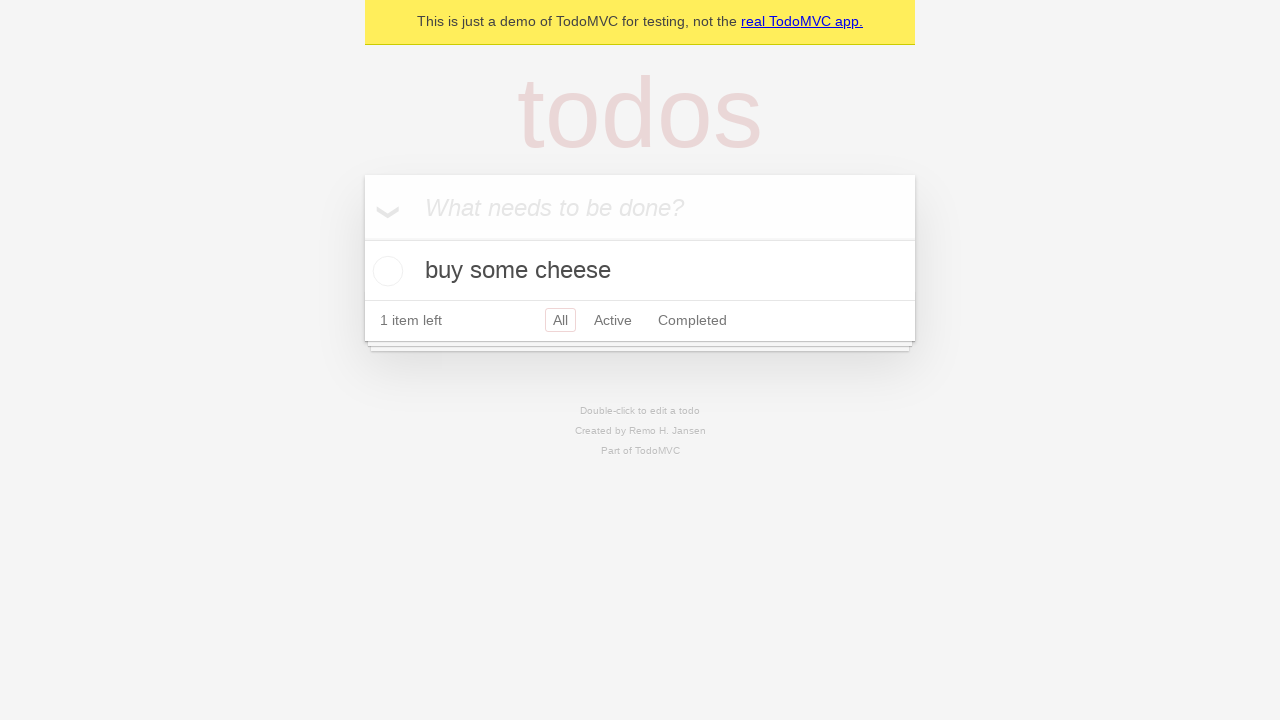

Filled new todo input with 'feed the cat' on .new-todo
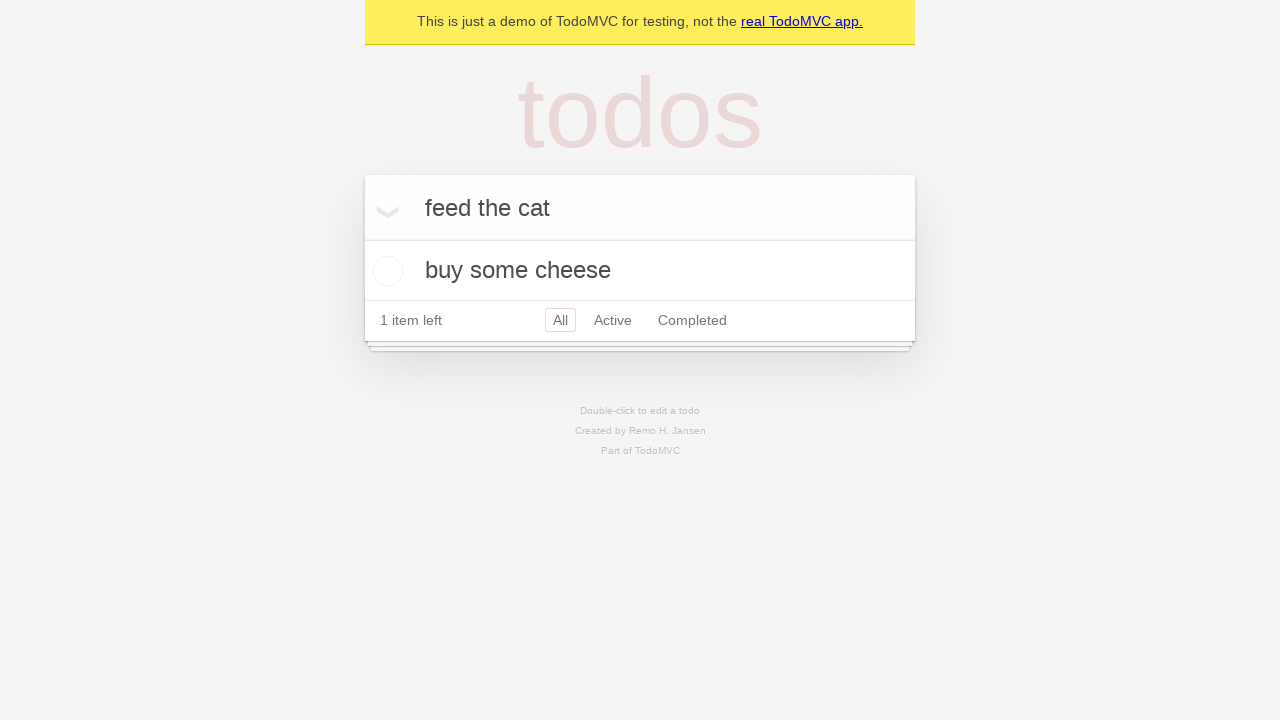

Pressed Enter to add second todo item on .new-todo
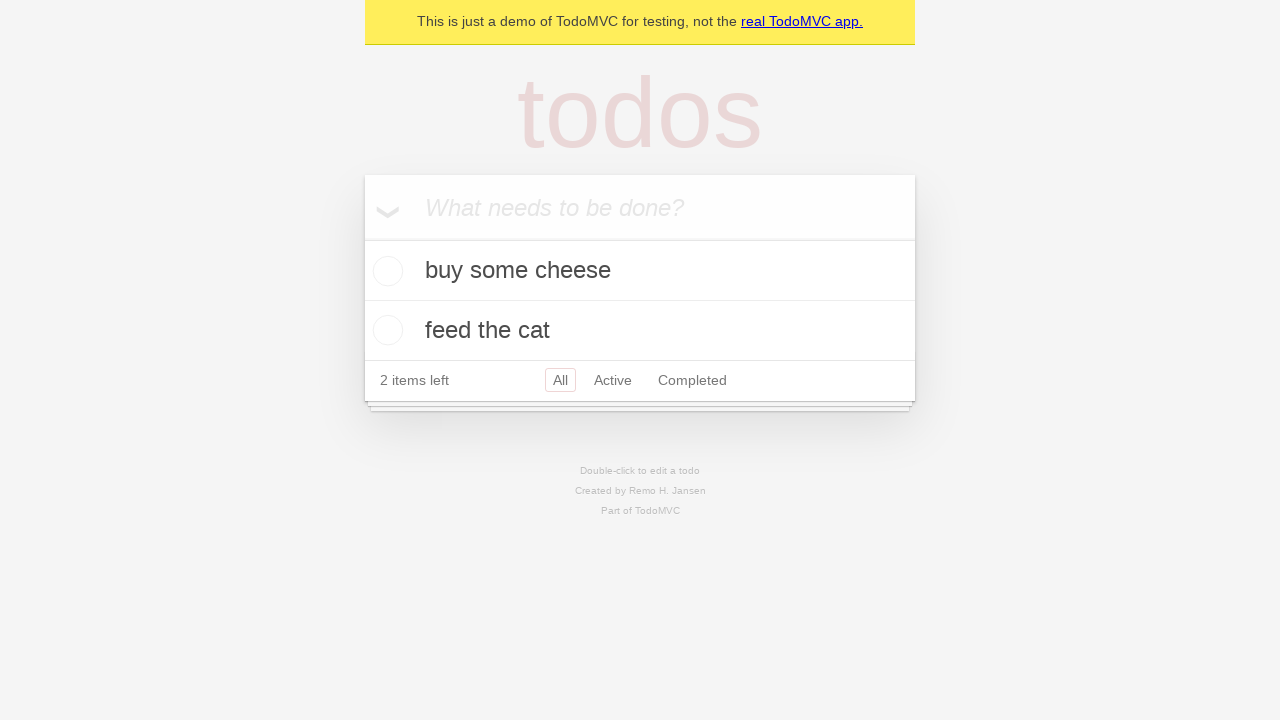

Filled new todo input with 'book a doctors appointment' on .new-todo
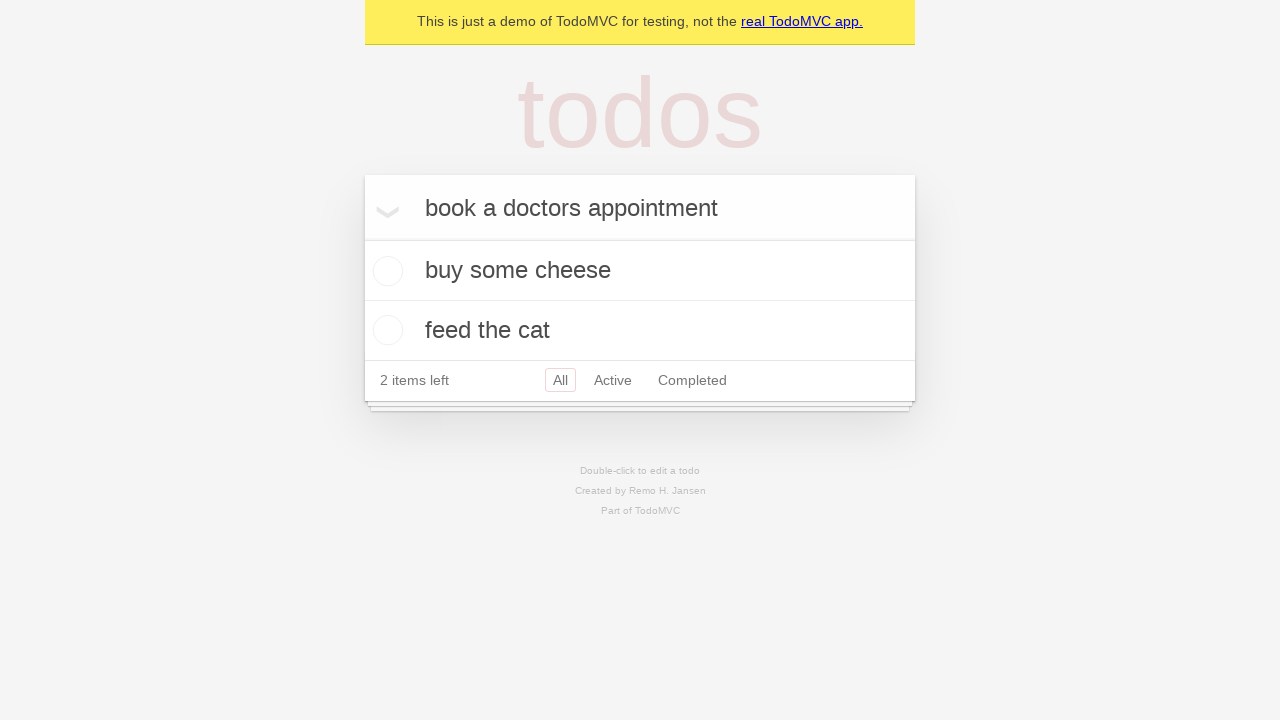

Pressed Enter to add third todo item on .new-todo
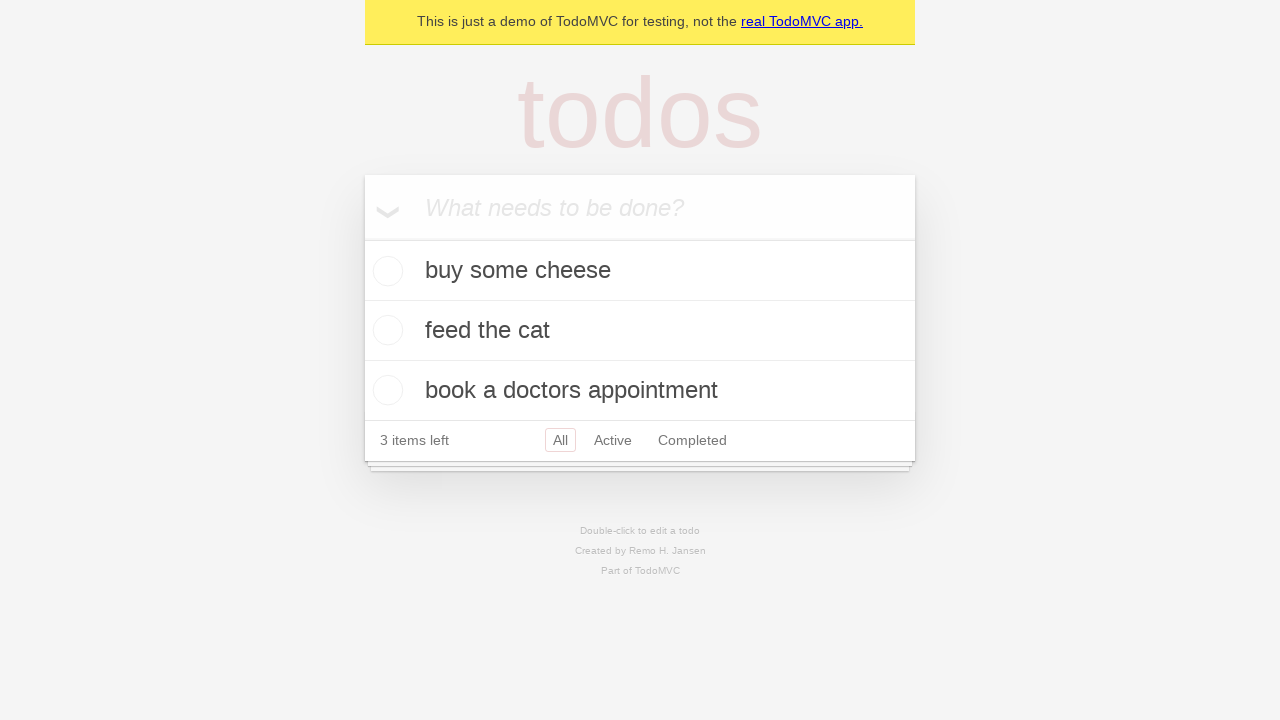

Located all todo list items
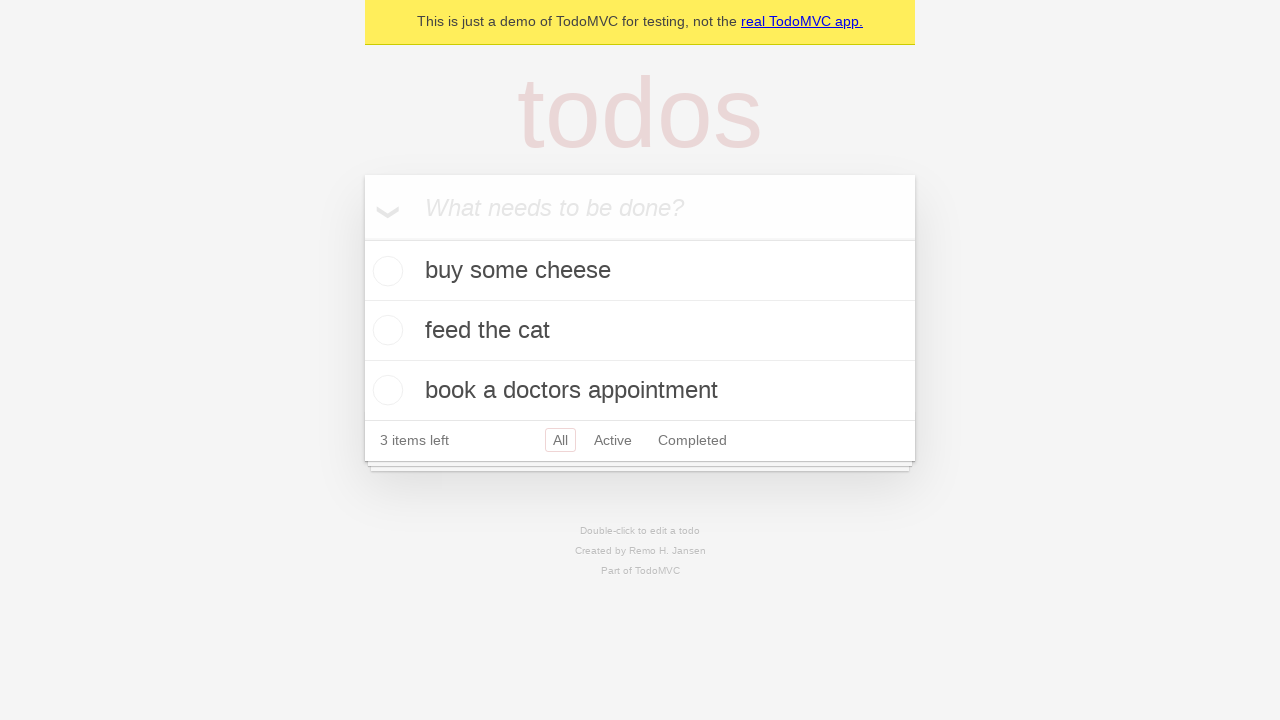

Checked the second todo item as completed at (385, 330) on .todo-list li >> nth=1 >> .toggle
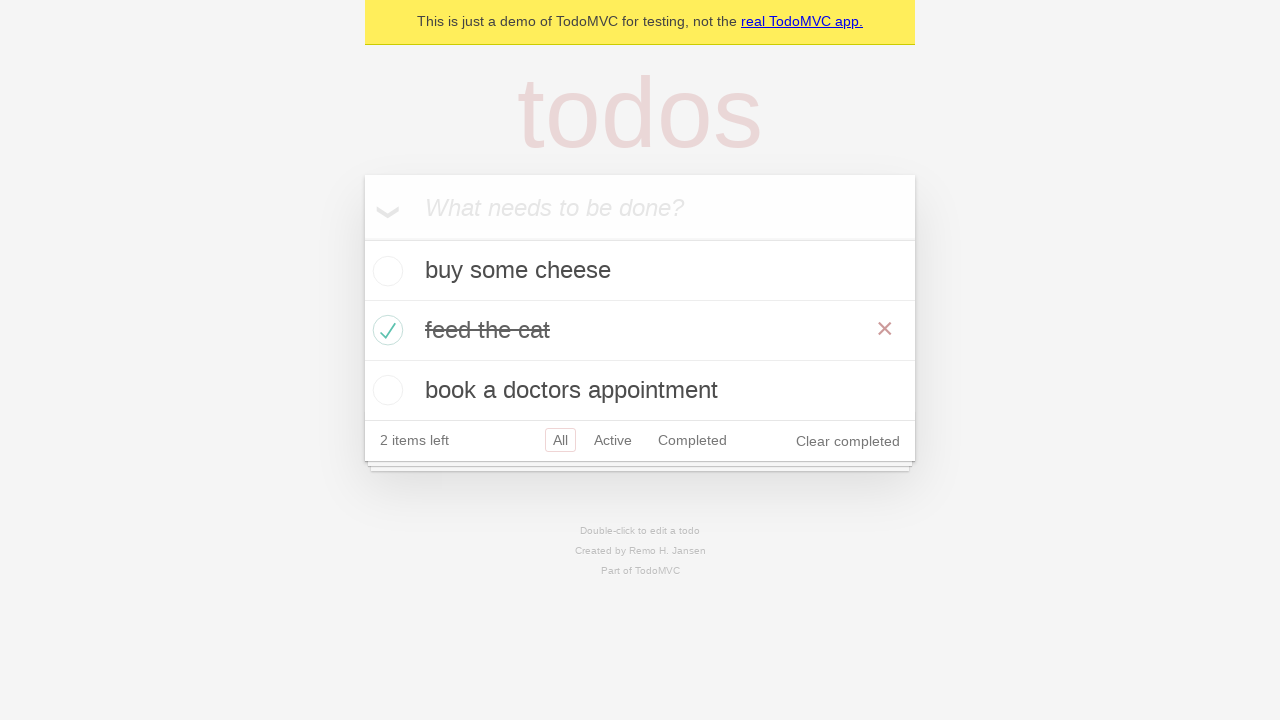

Clicked clear completed button to remove completed items at (848, 441) on .clear-completed
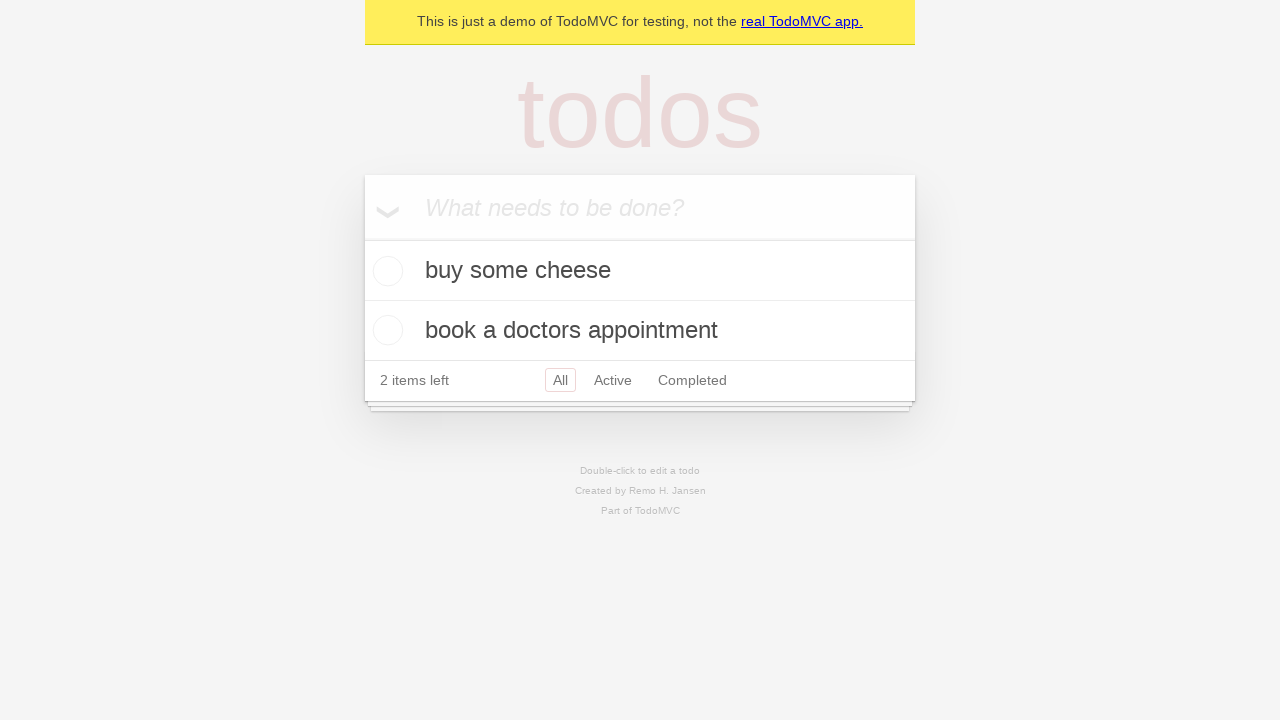

Todo list updated after removing completed item
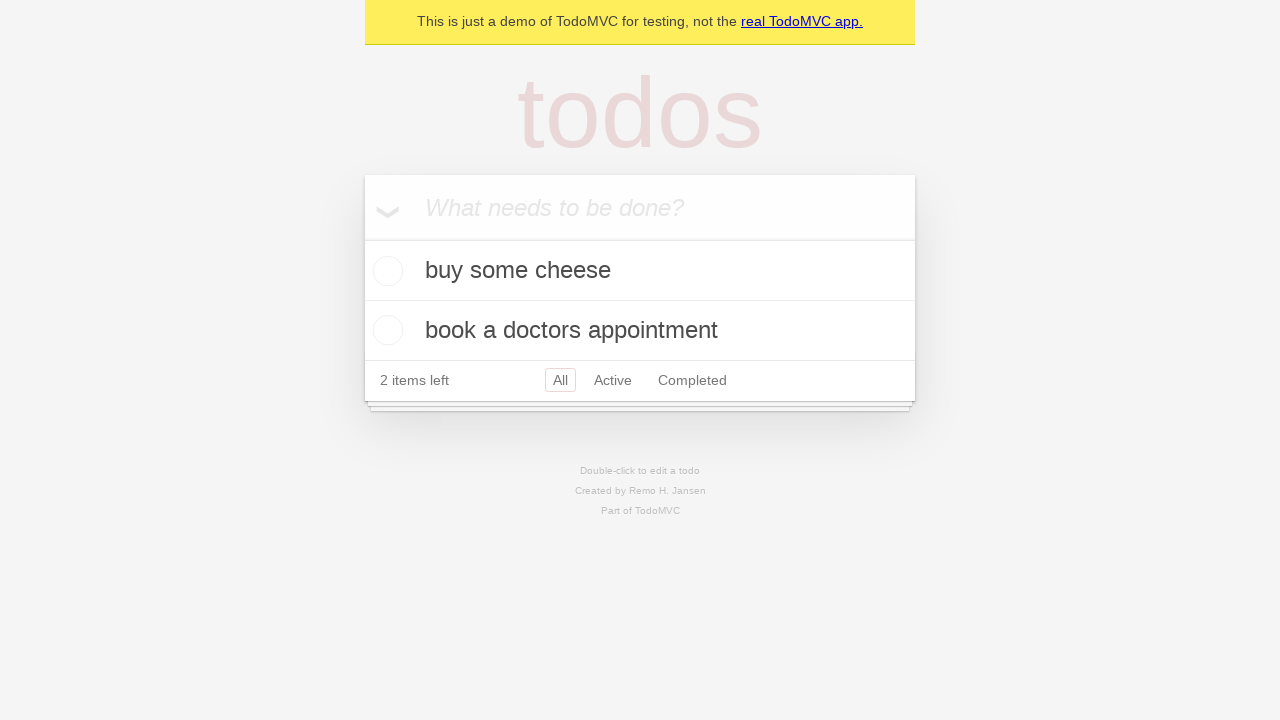

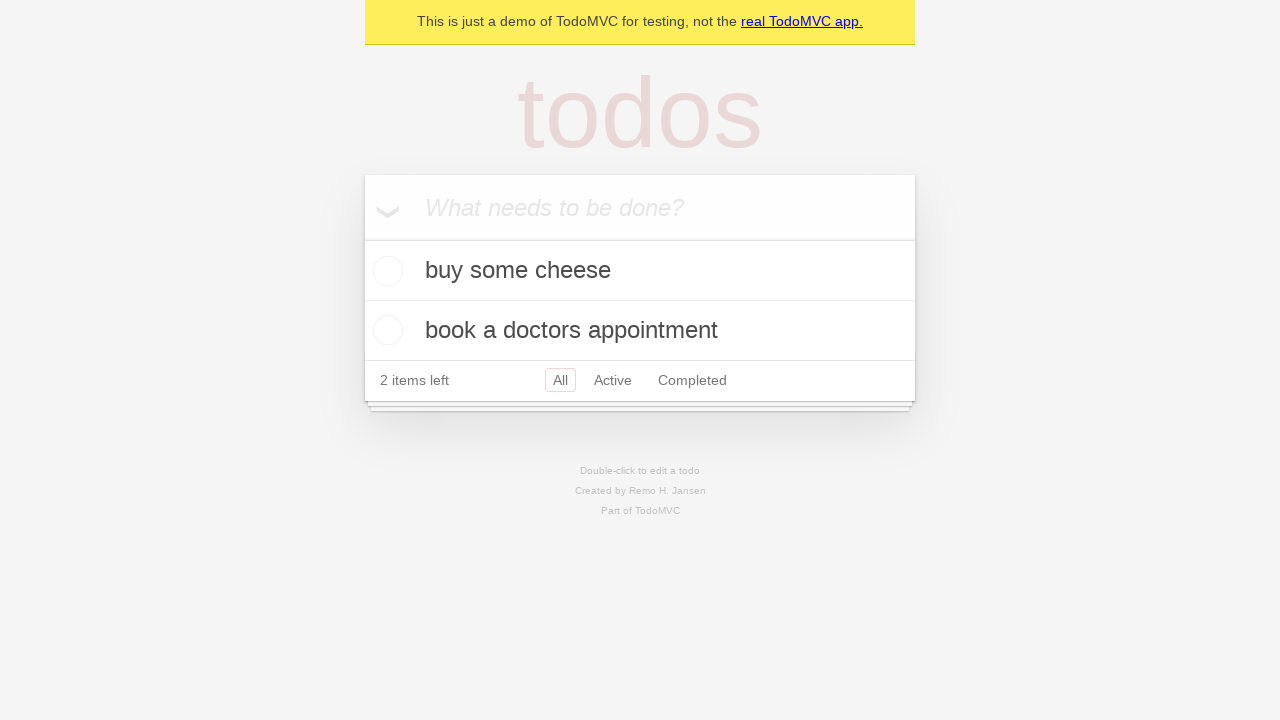